Tests jQuery UI drag and drop functionality by dragging an element to a droppable area, then navigates to the slider page and tests slider interaction

Starting URL: https://jqueryui.com/droppable/

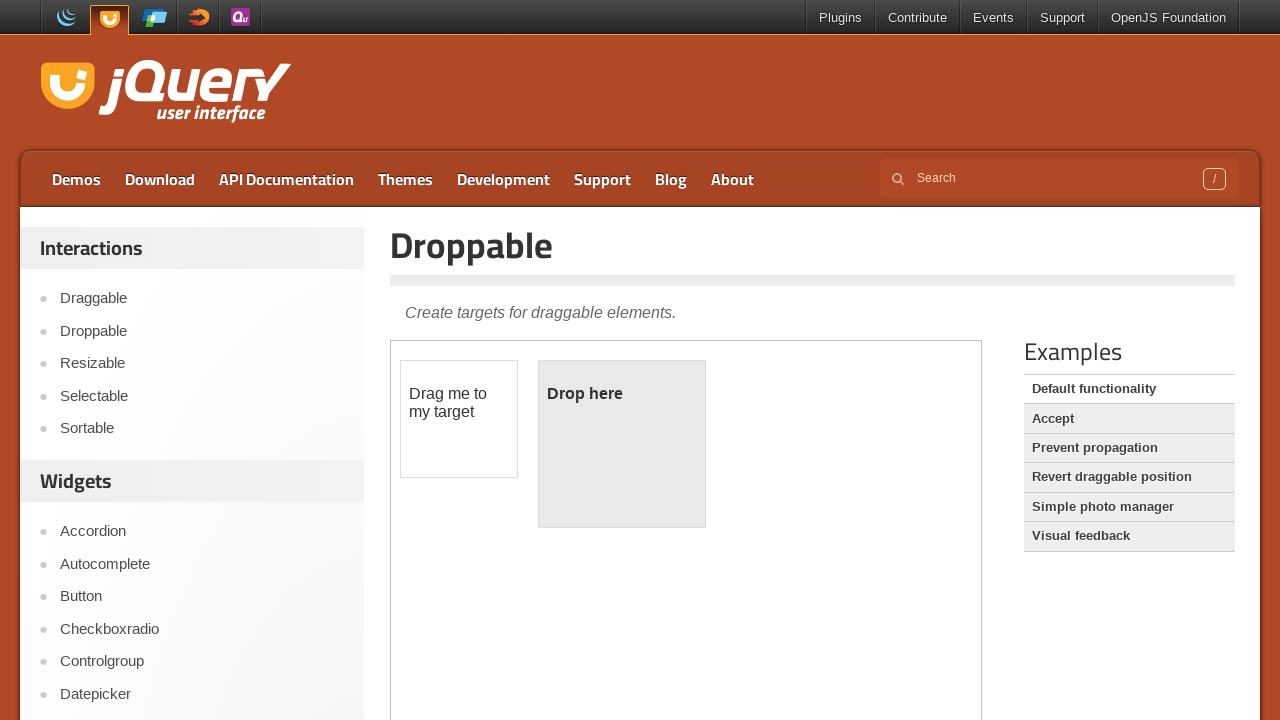

Scrolled down 500px to see the drag and drop demo area
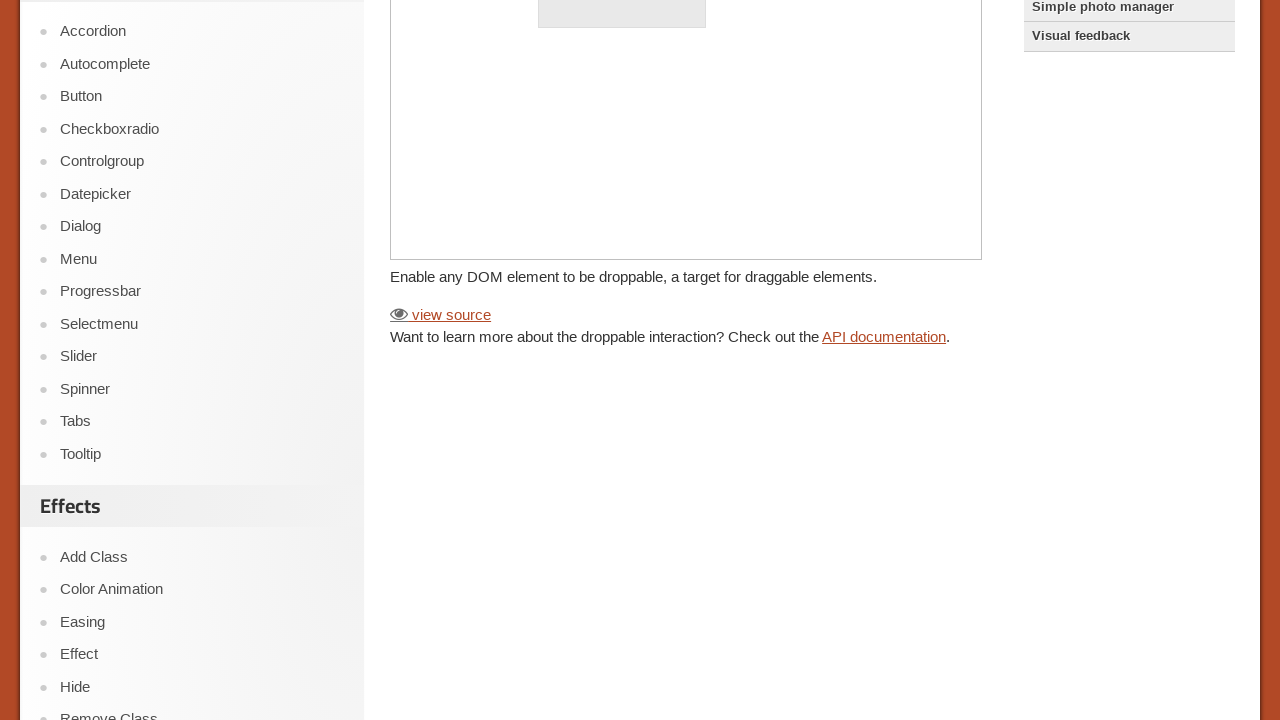

Located the demo iframe
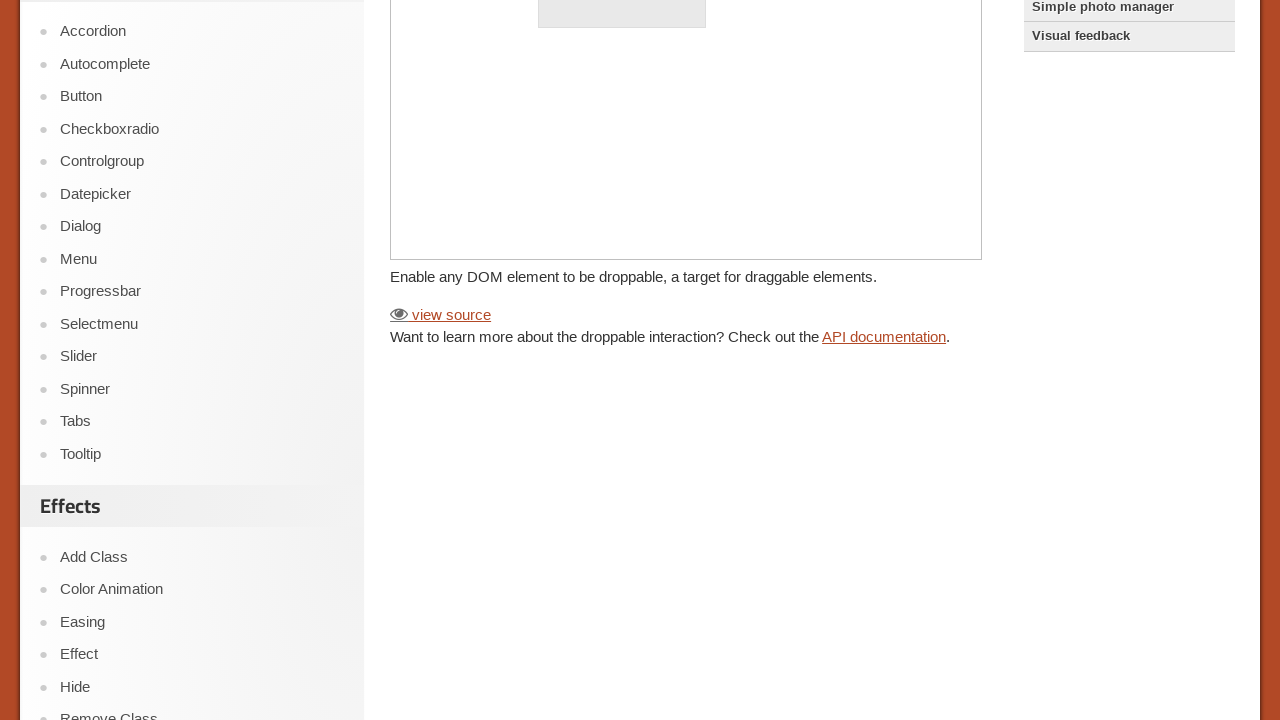

Located the draggable element
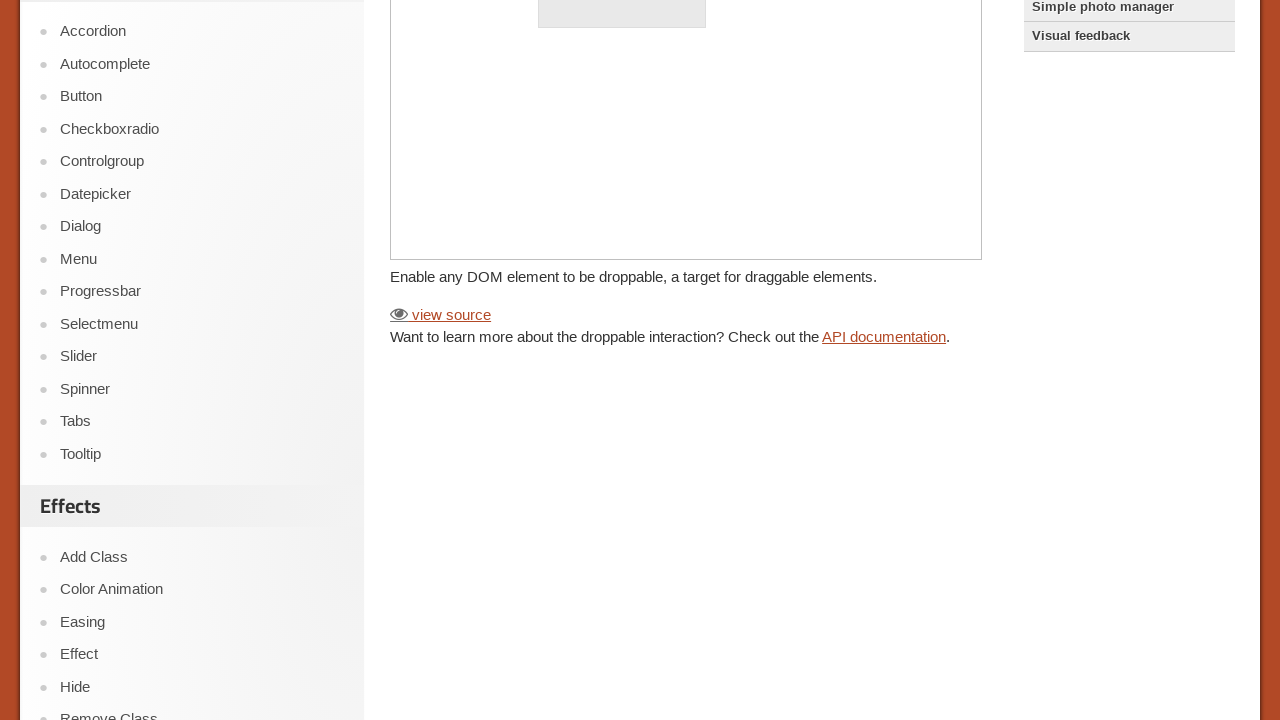

Located the droppable element
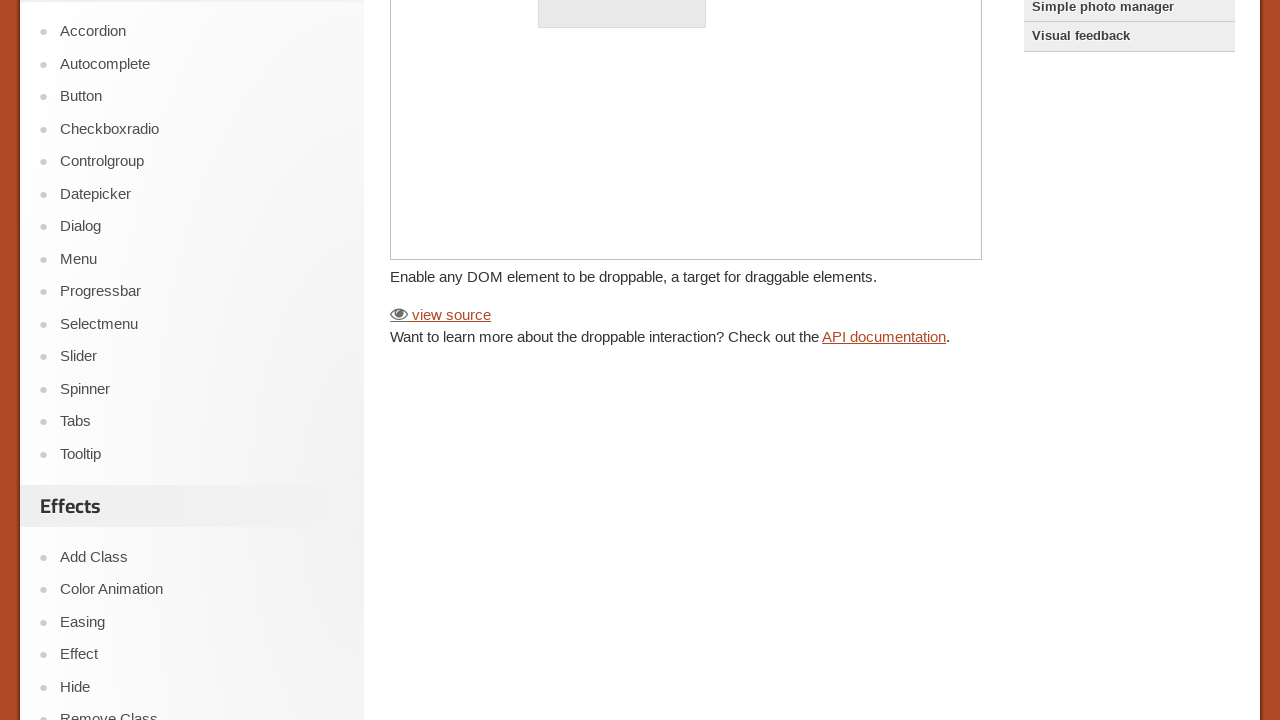

Retrieved bounding box of draggable element
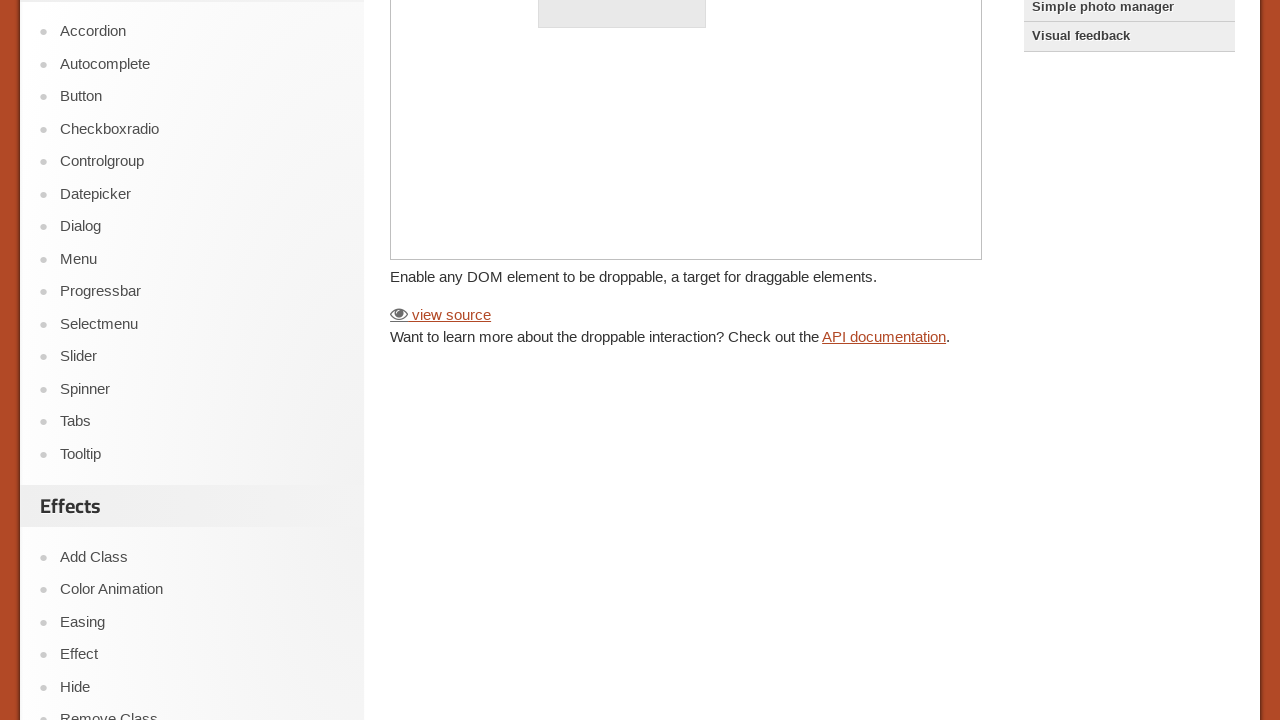

Retrieved bounding box of droppable element
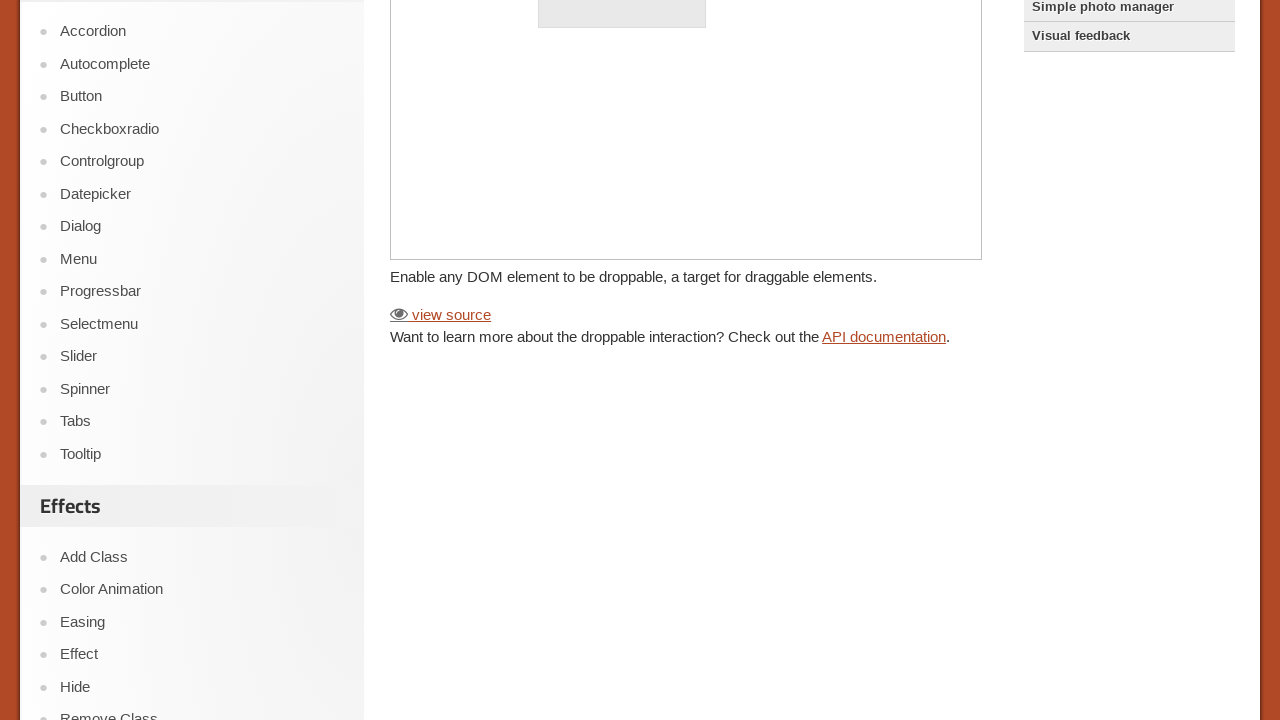

Moved mouse to center of draggable element at (459, -81)
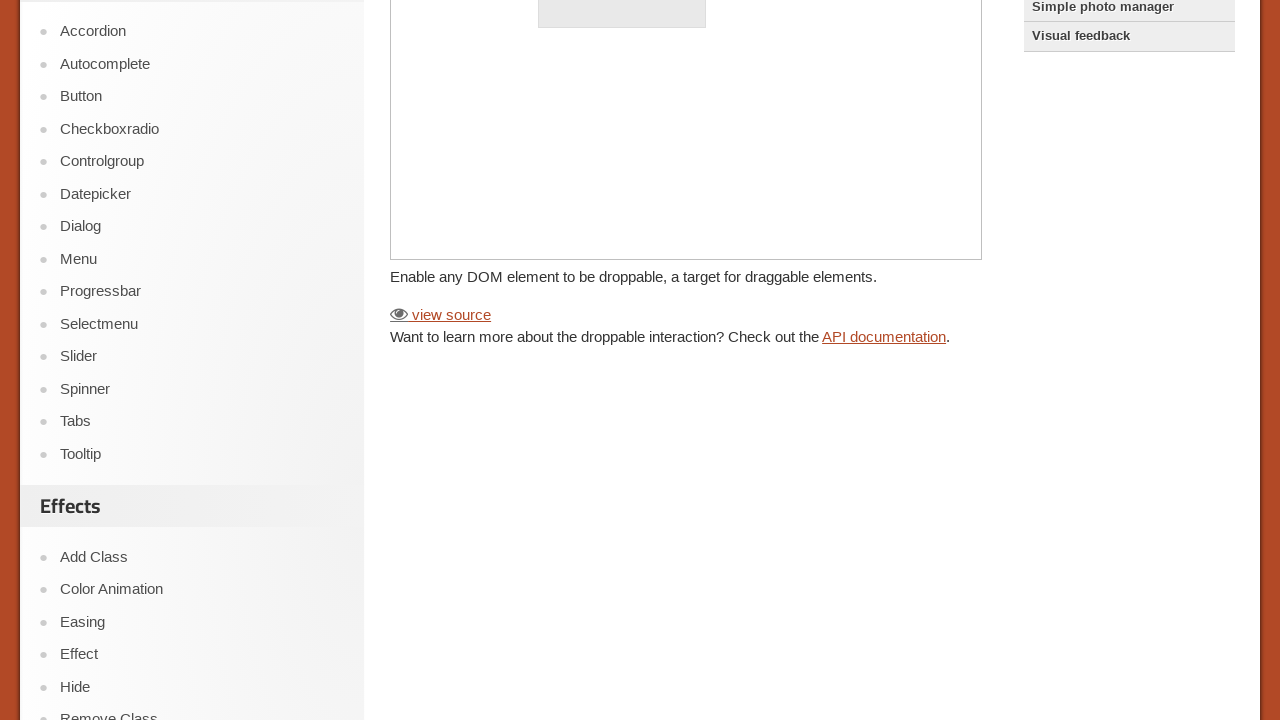

Pressed mouse button down on draggable element at (459, -81)
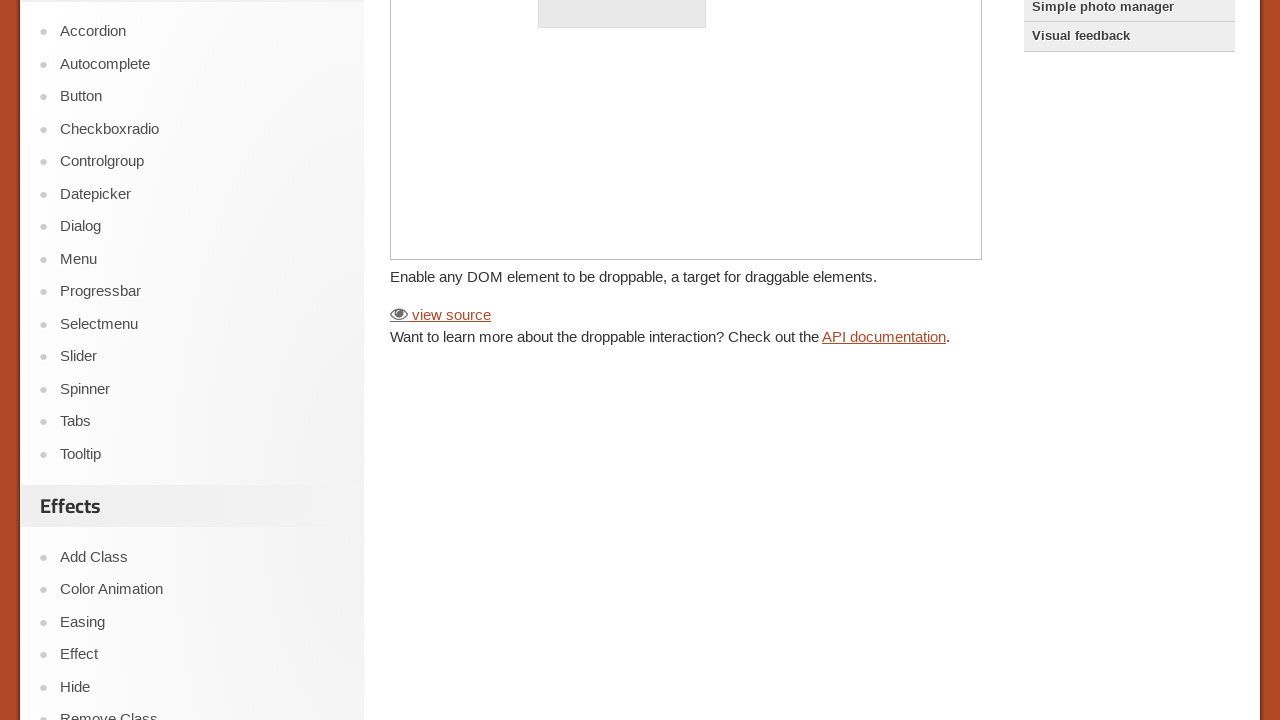

Dragged element to center of droppable area at (622, -56)
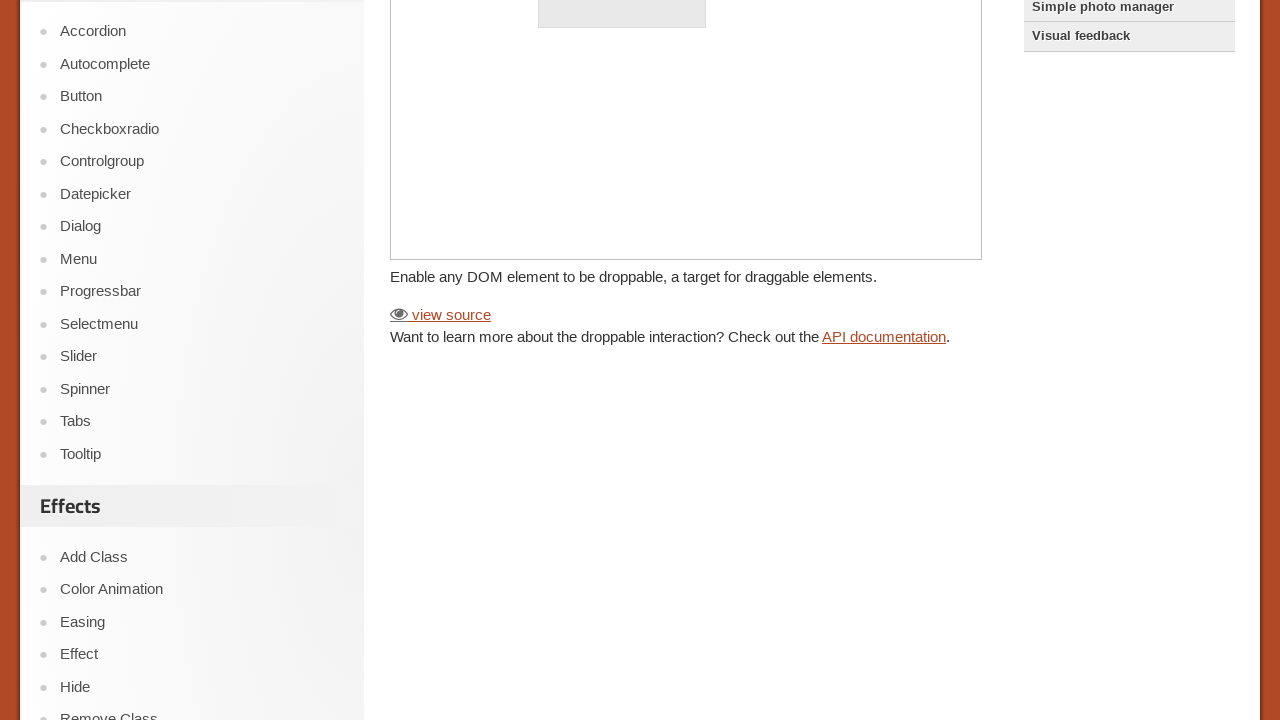

Released mouse button, completing drag and drop operation at (622, -56)
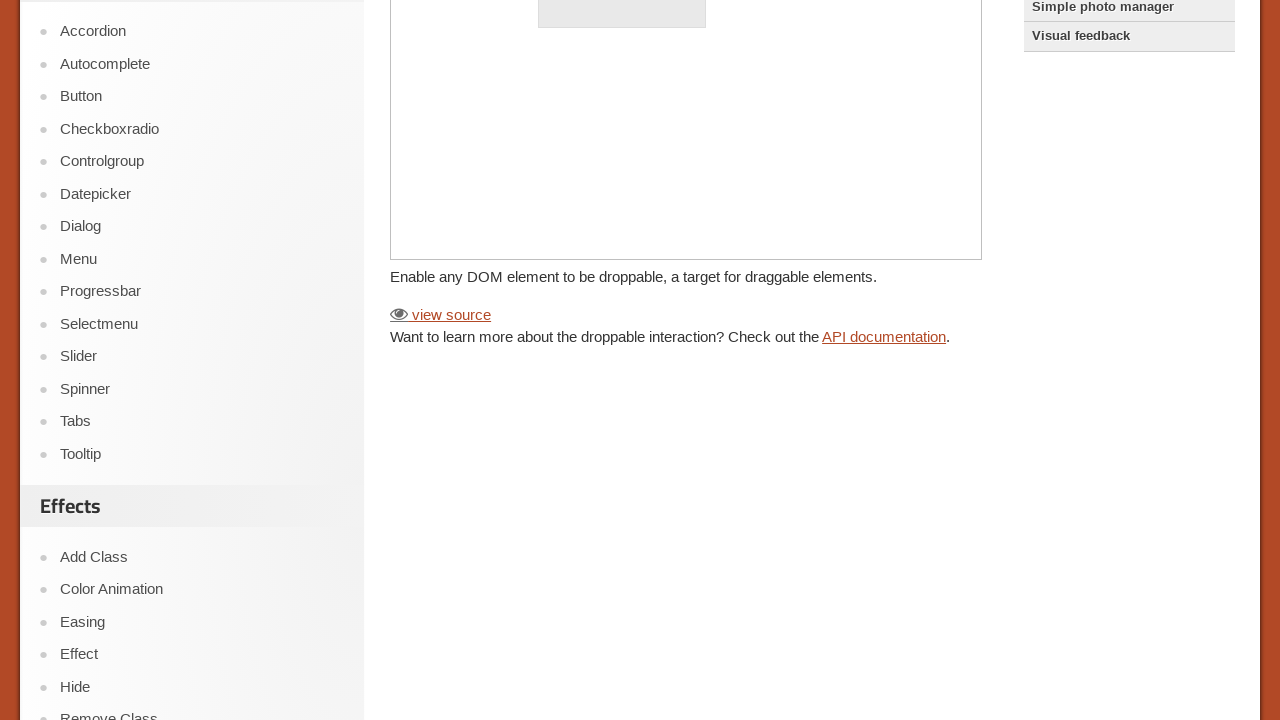

Waited 2 seconds for drag and drop to complete
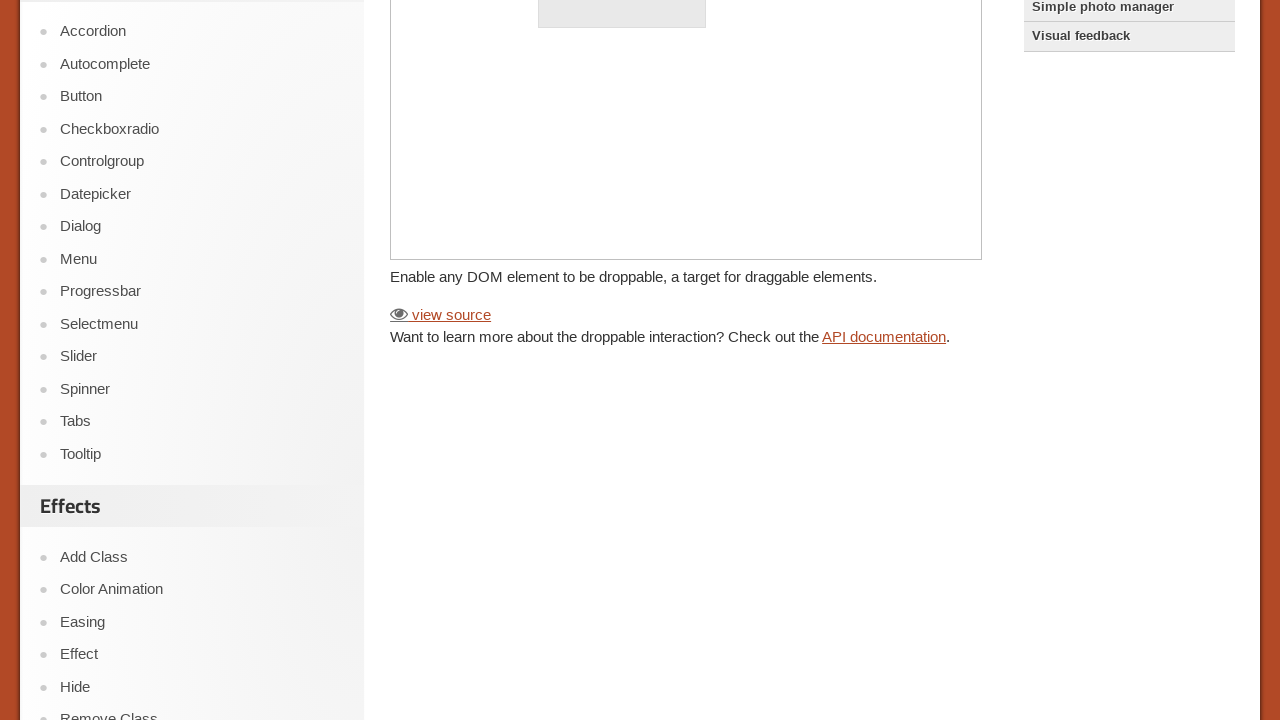

Clicked on Slider navigation link at (202, 357) on xpath=//ul//li//a[text()='Slider']
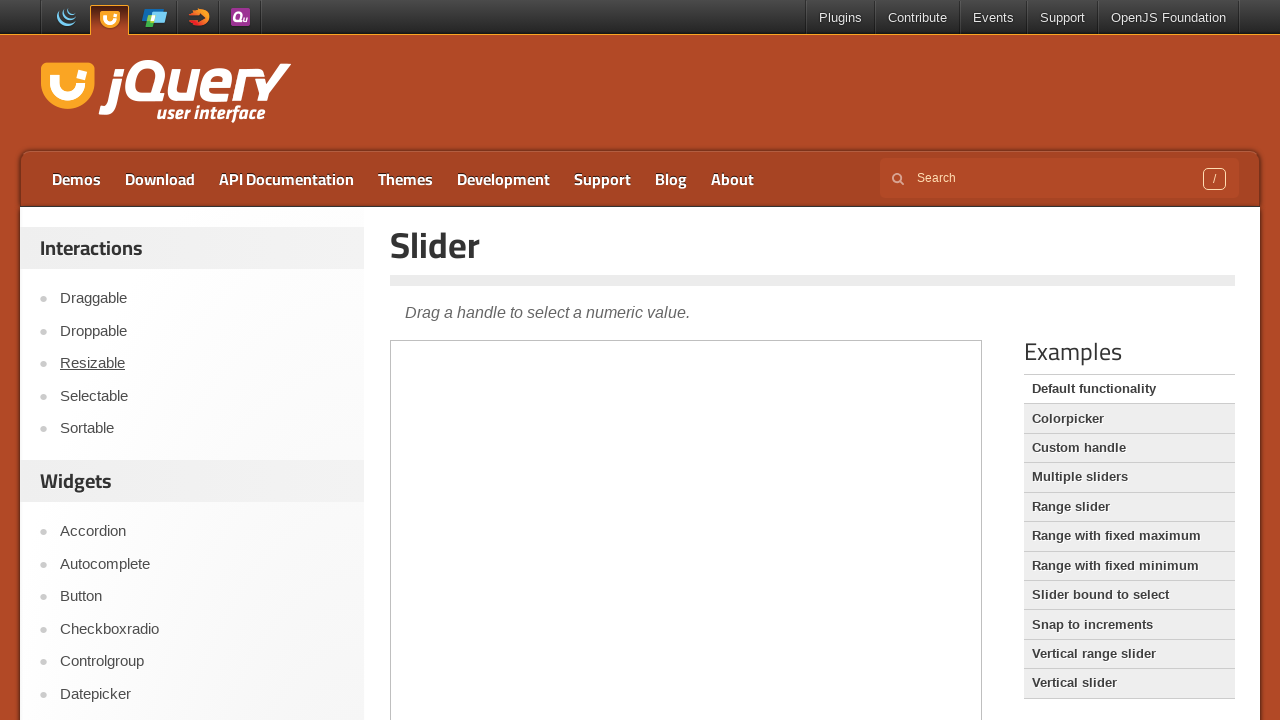

Waited 2 seconds for slider page to load
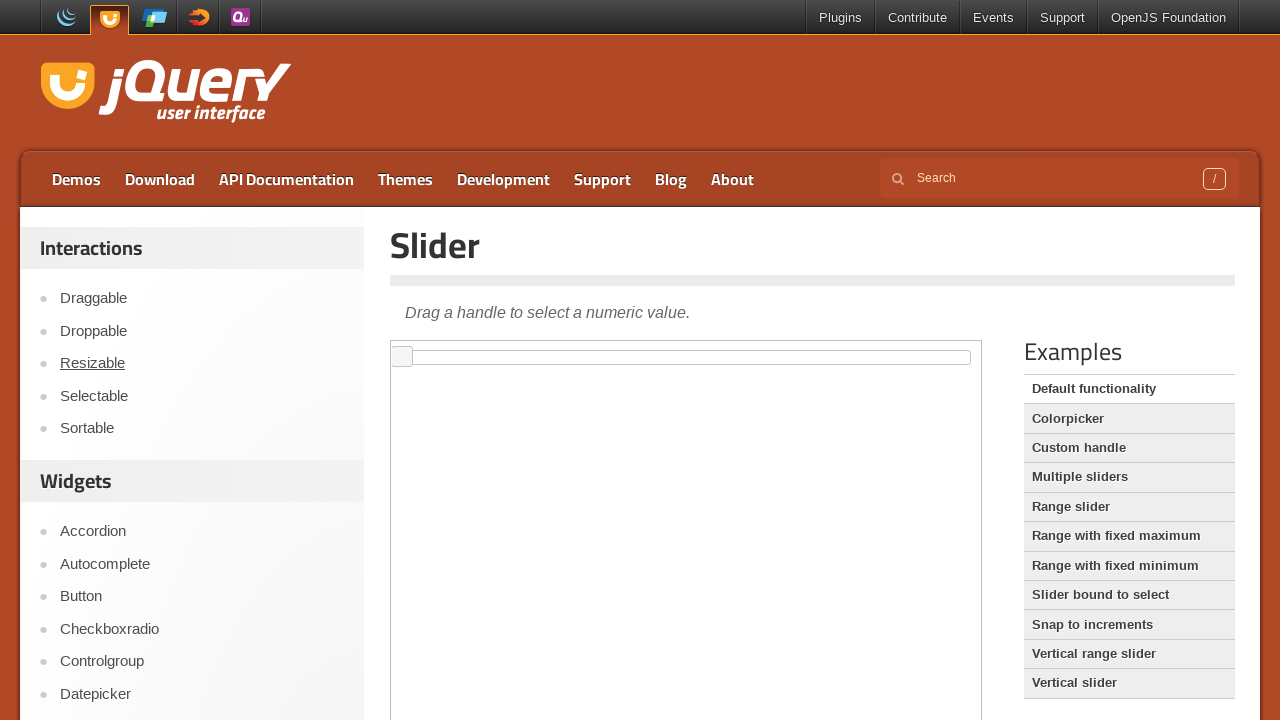

Scrolled down 500px to see the slider demo area
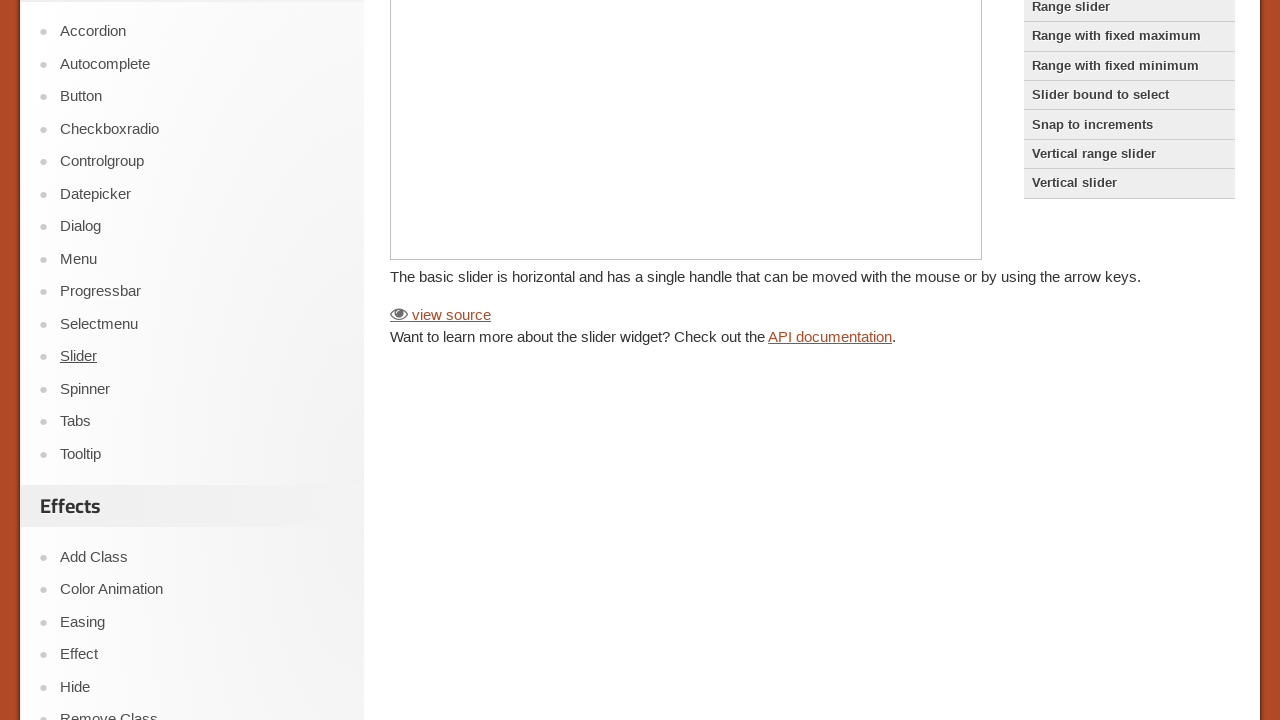

Located the slider demo iframe
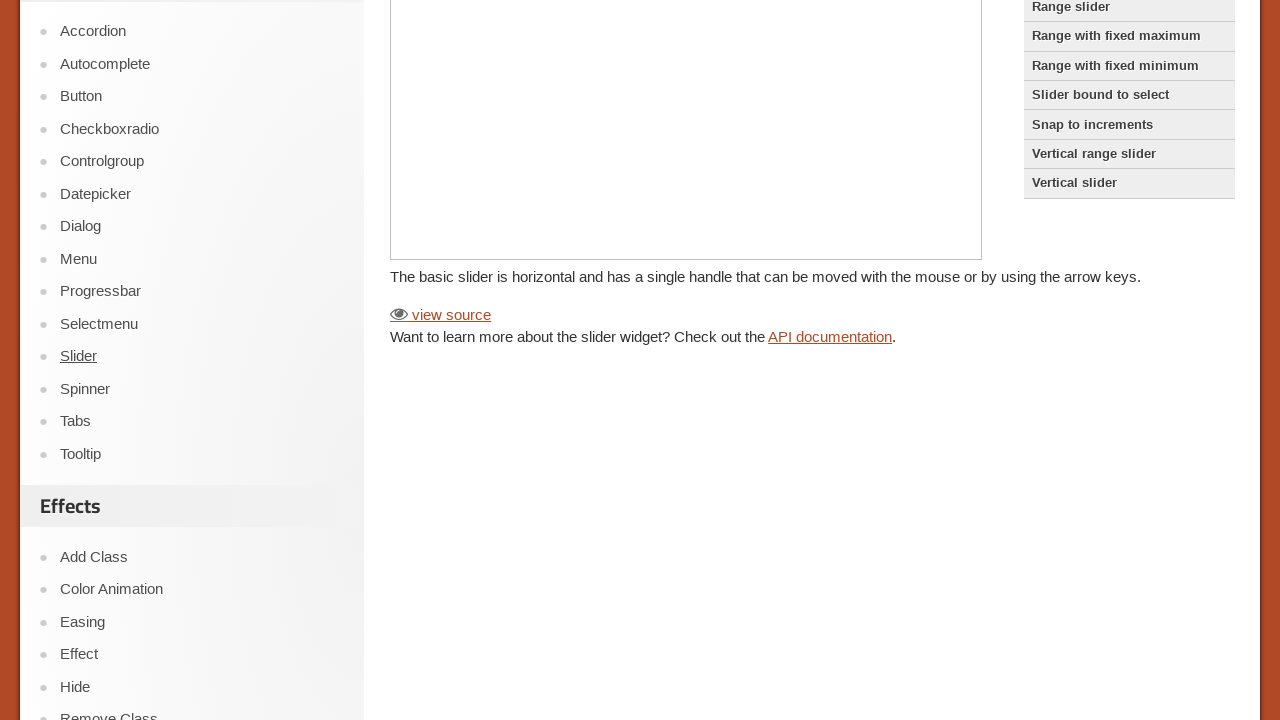

Located the slider handle element
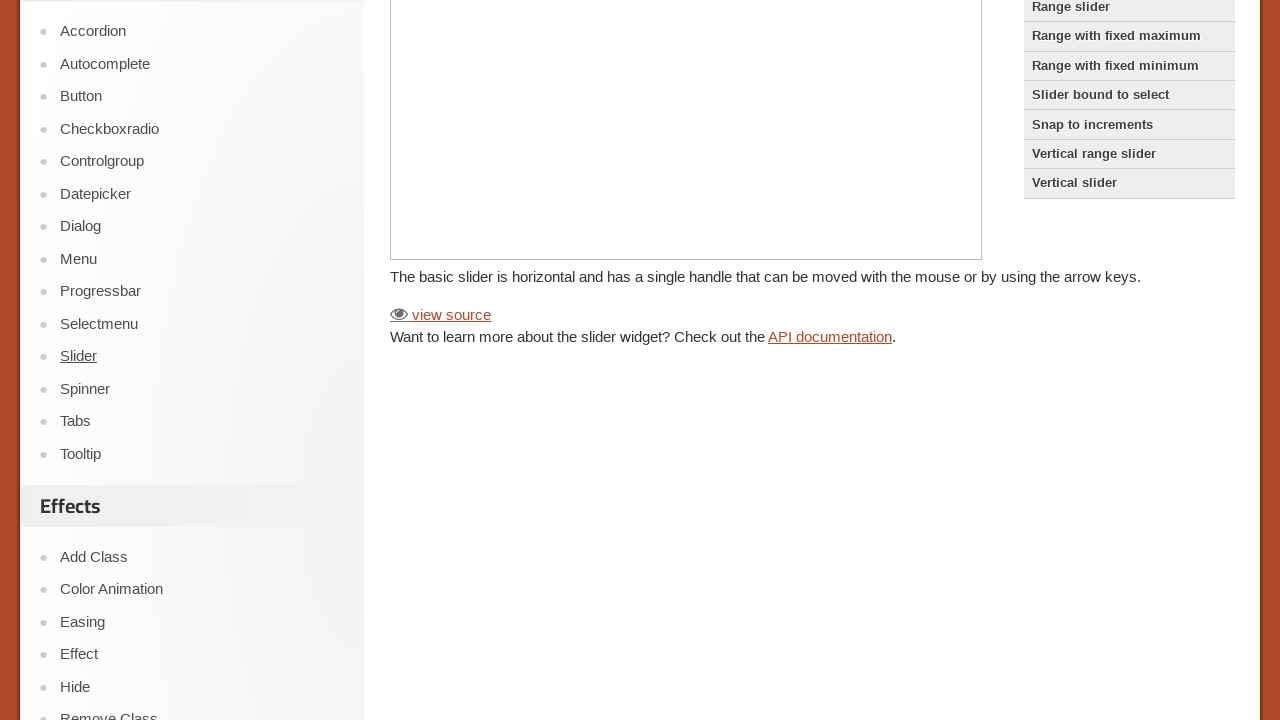

Retrieved bounding box of slider handle
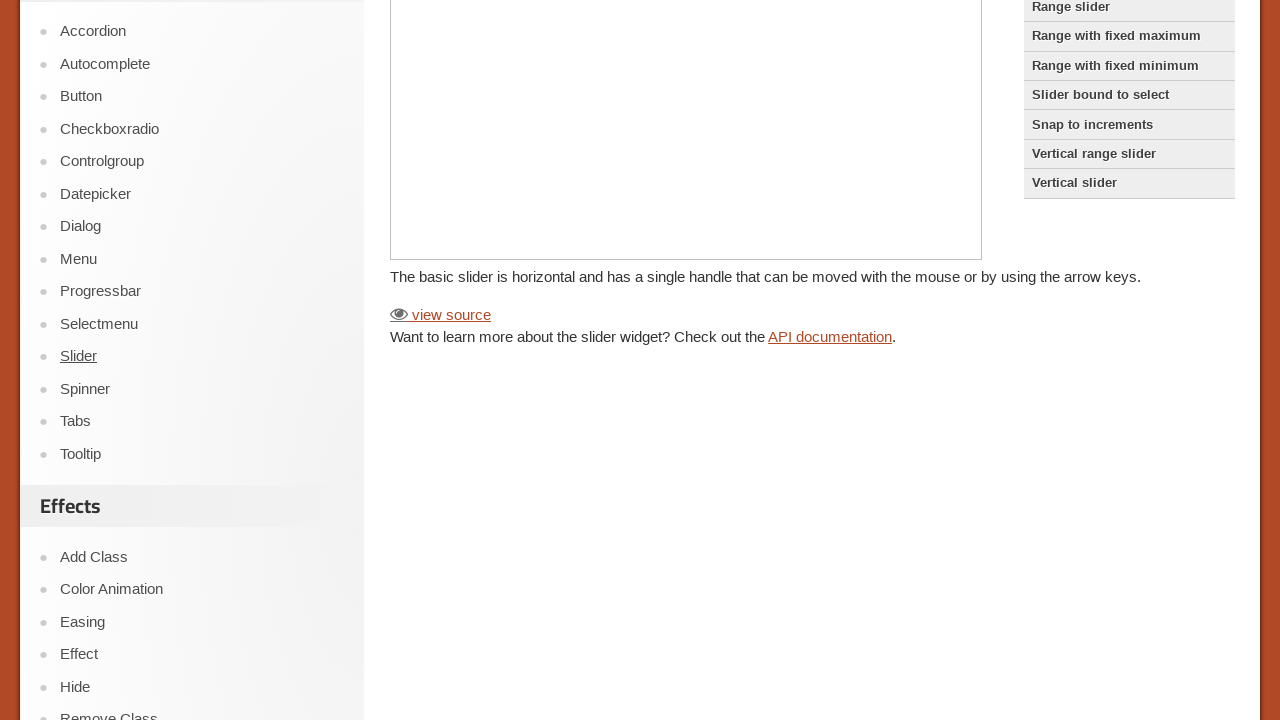

Moved mouse to center of slider handle at (402, -143)
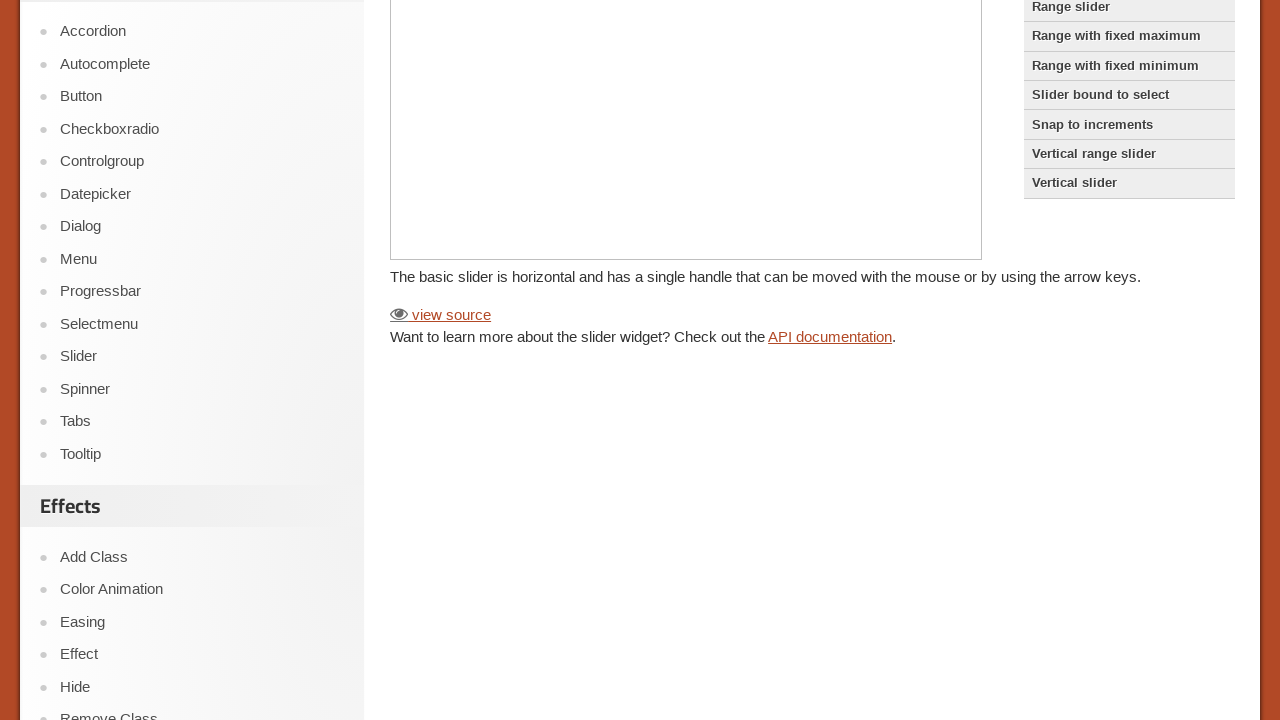

Pressed mouse button down on slider handle at (402, -143)
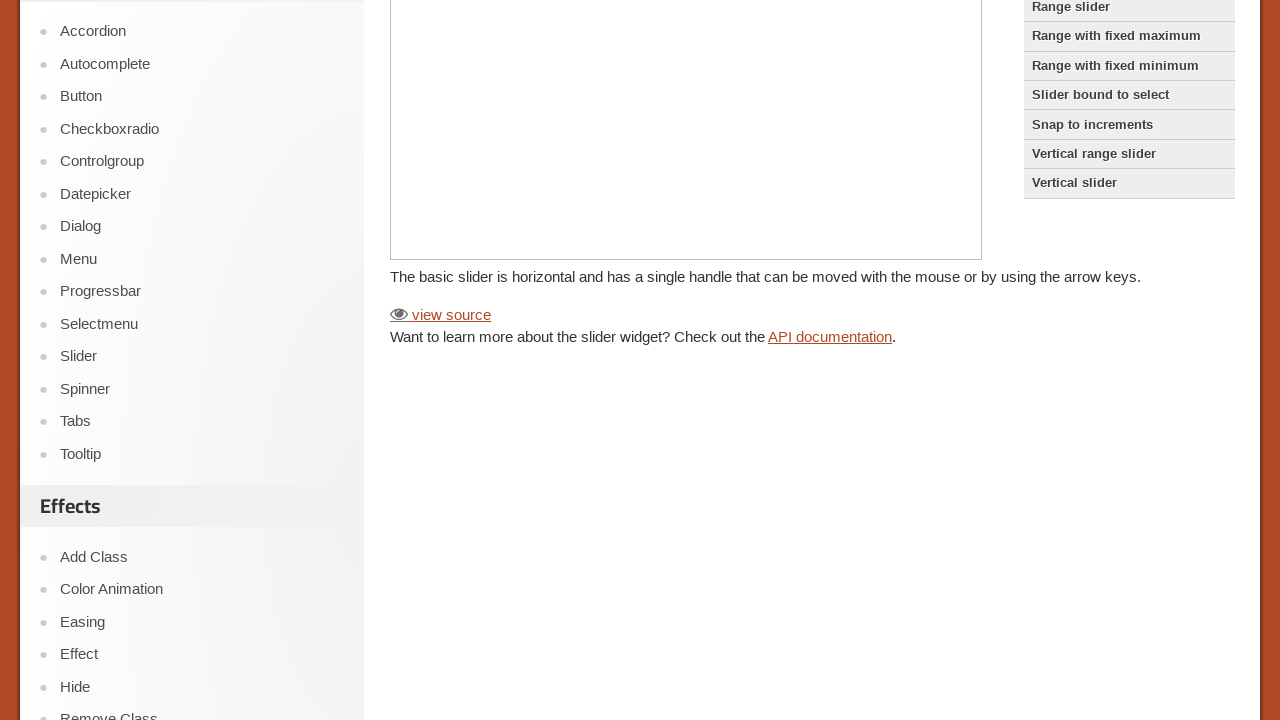

Dragged slider handle 500 pixels to the right at (902, -143)
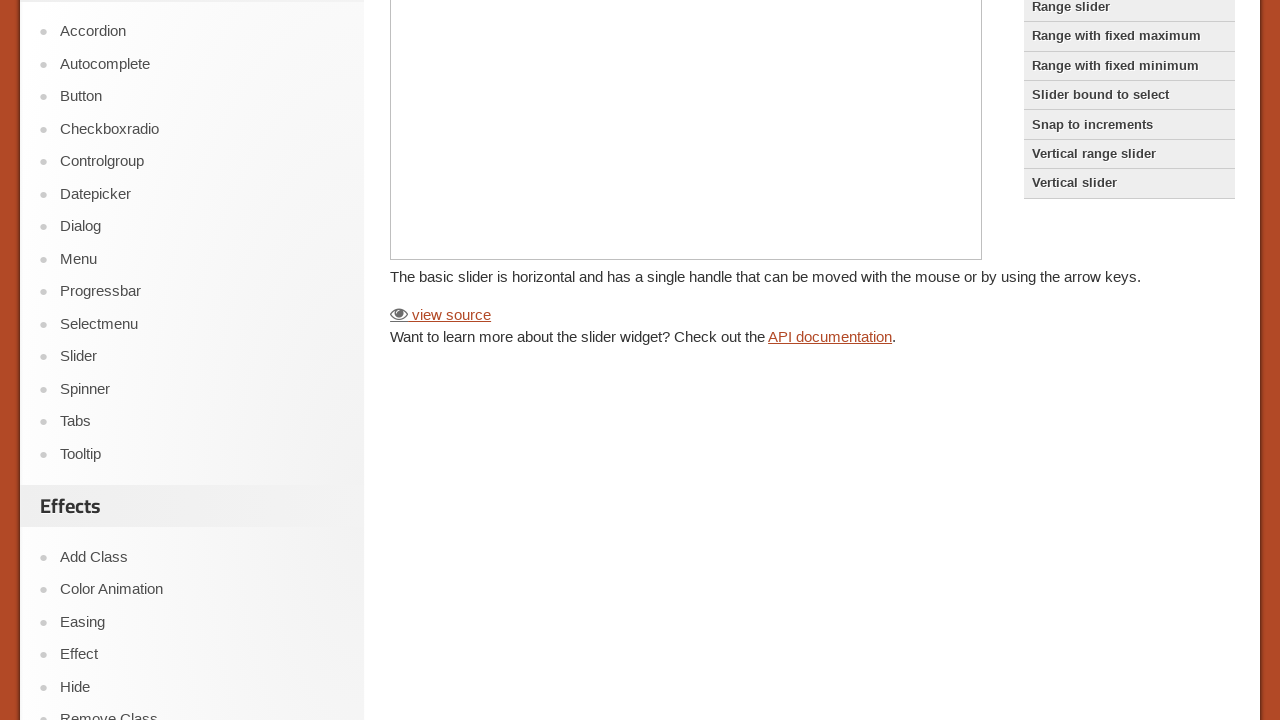

Released mouse button, completing slider drag operation at (902, -143)
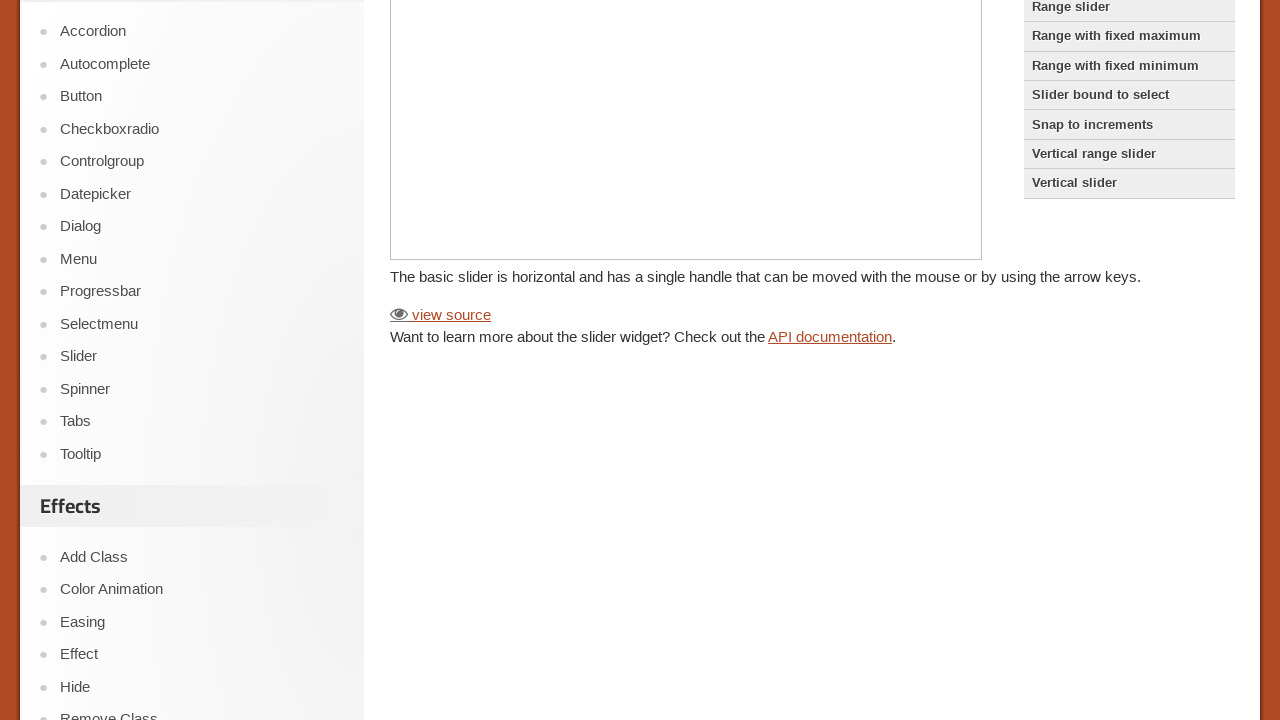

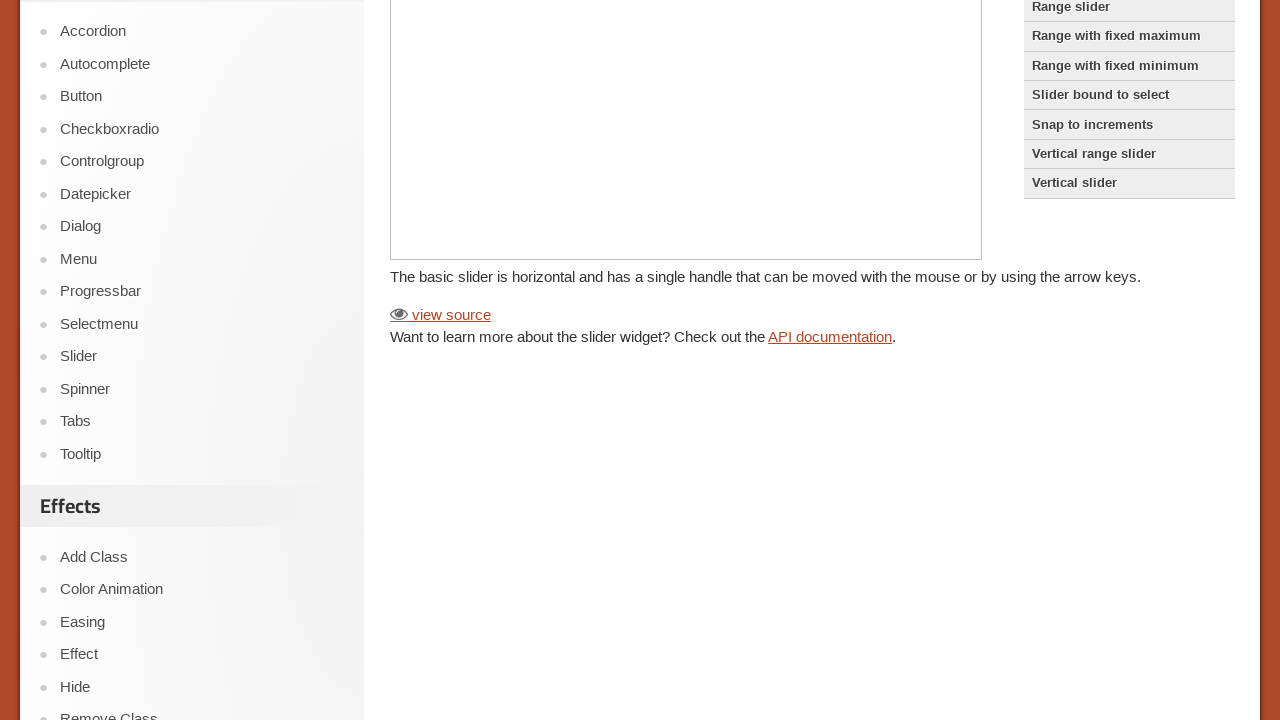